Solves a math problem by extracting two numbers from the page, calculating their sum, and selecting the result from a dropdown menu

Starting URL: http://suninjuly.github.io/selects1.html

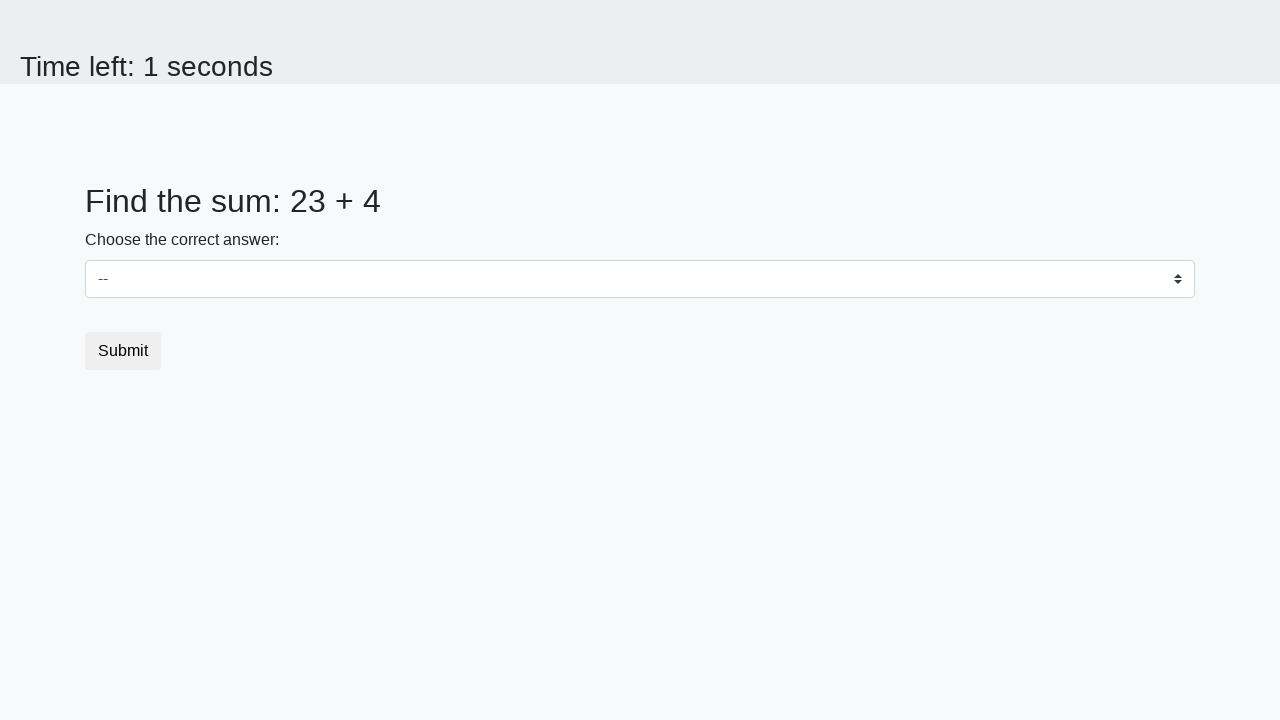

Extracted first number from page
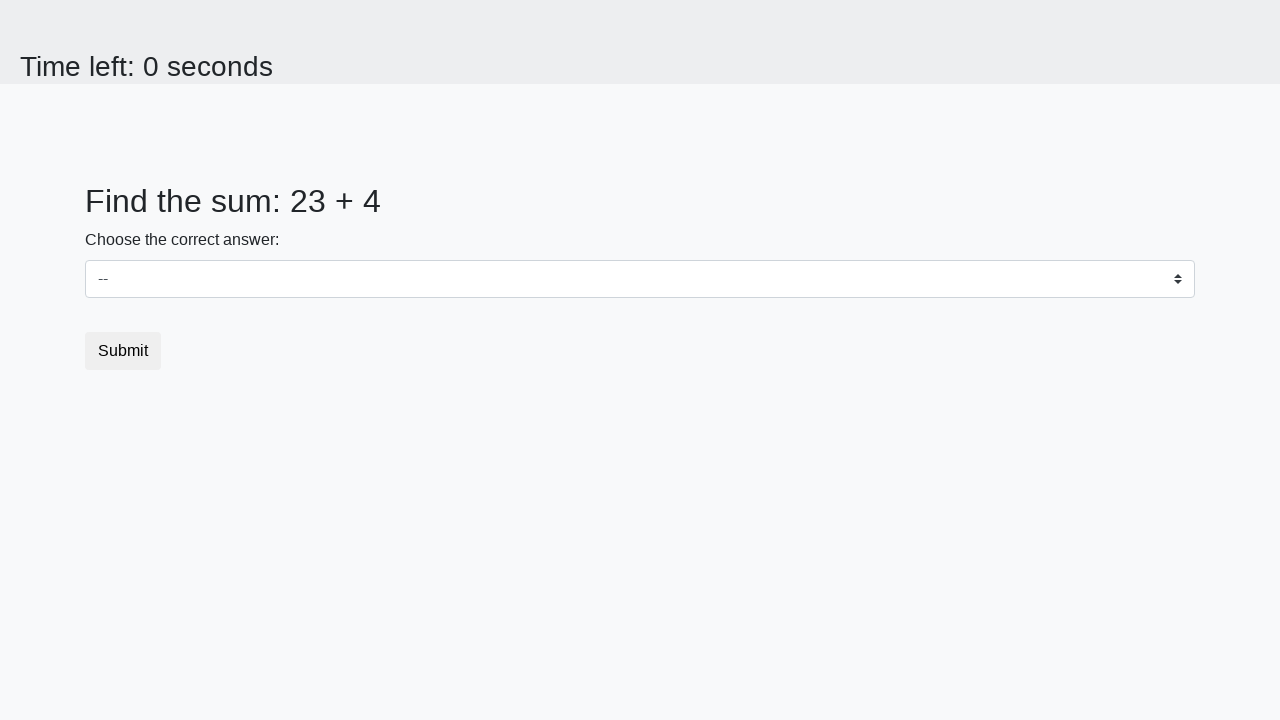

Extracted second number from page
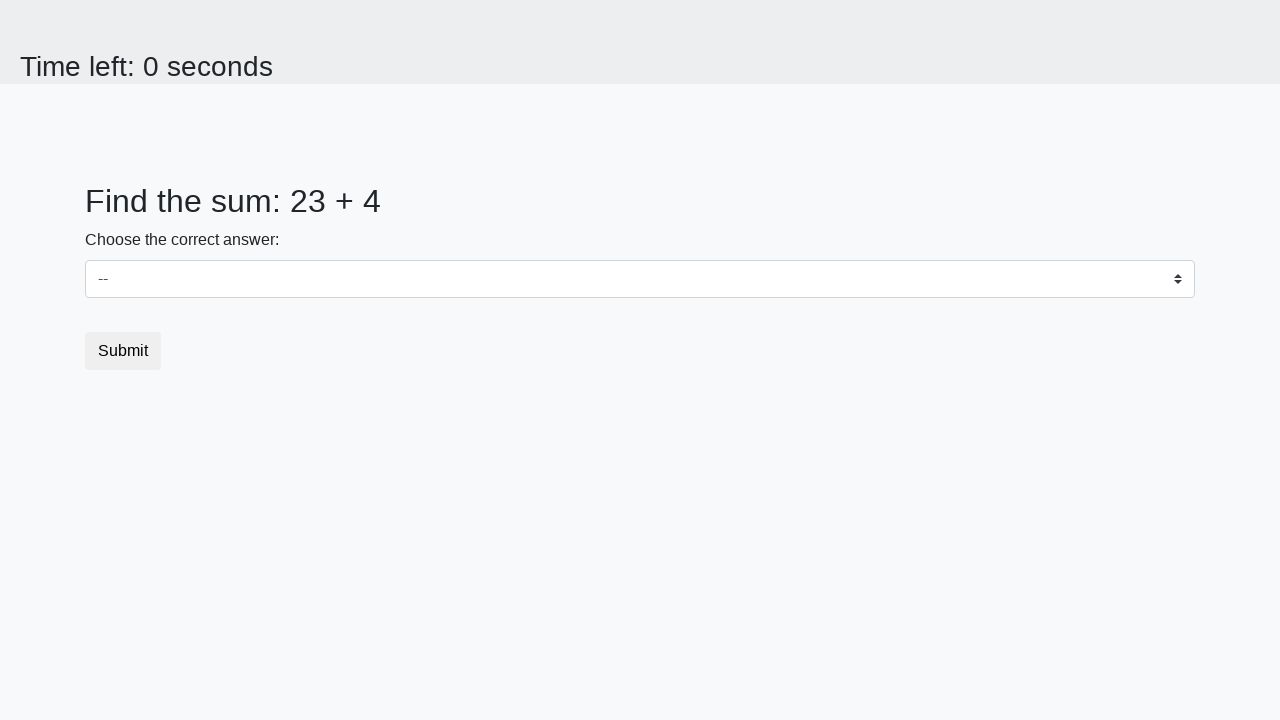

Calculated sum: 23 + 4 = 27
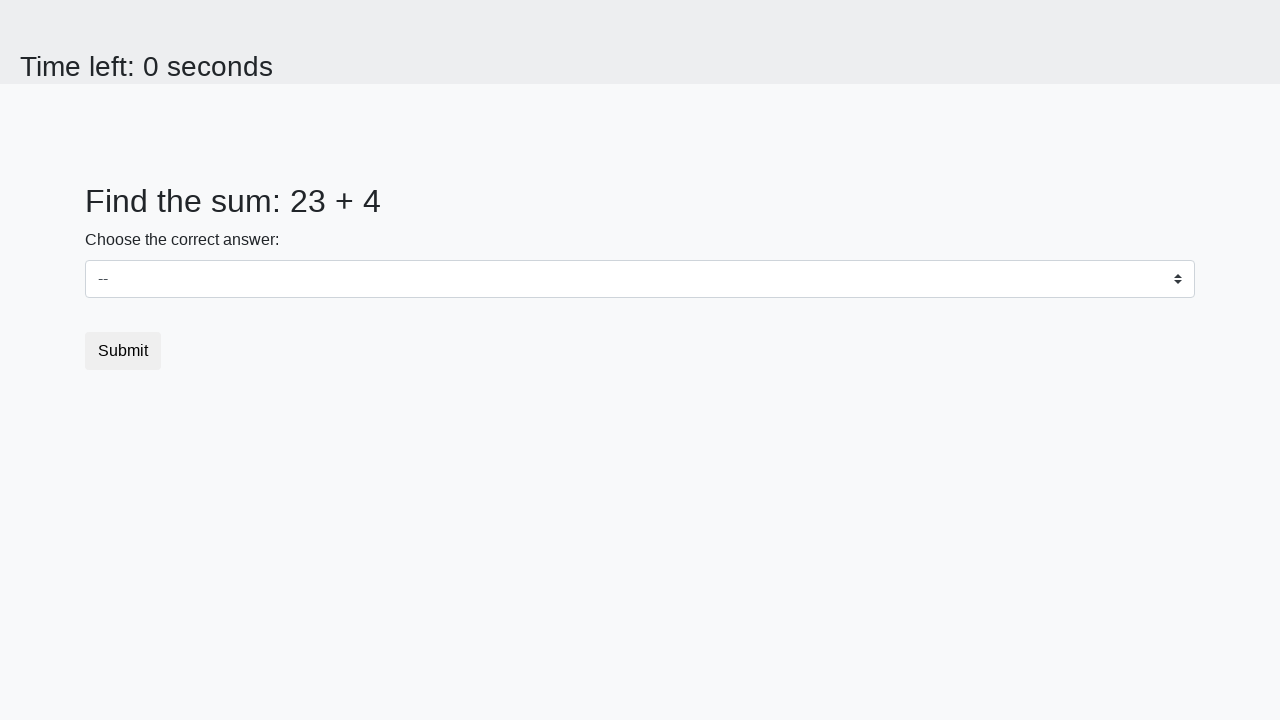

Selected result '27' from dropdown menu on select
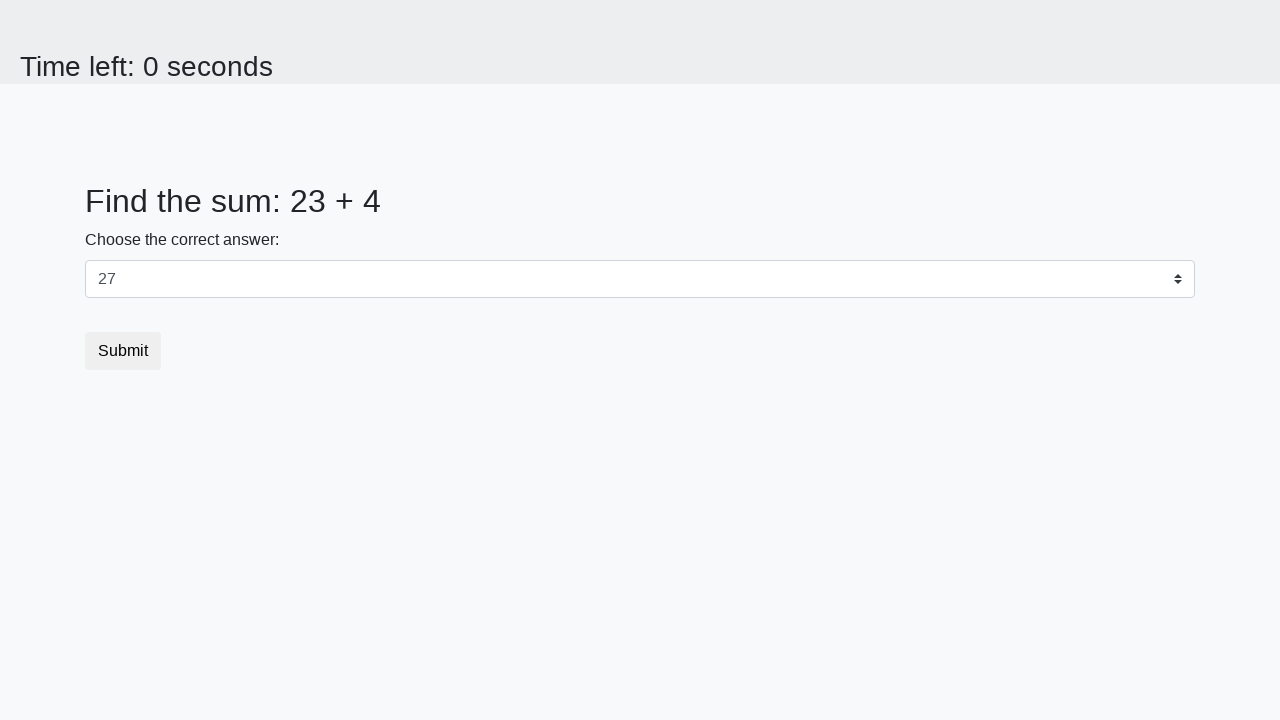

Clicked submit button at (123, 351) on button.btn
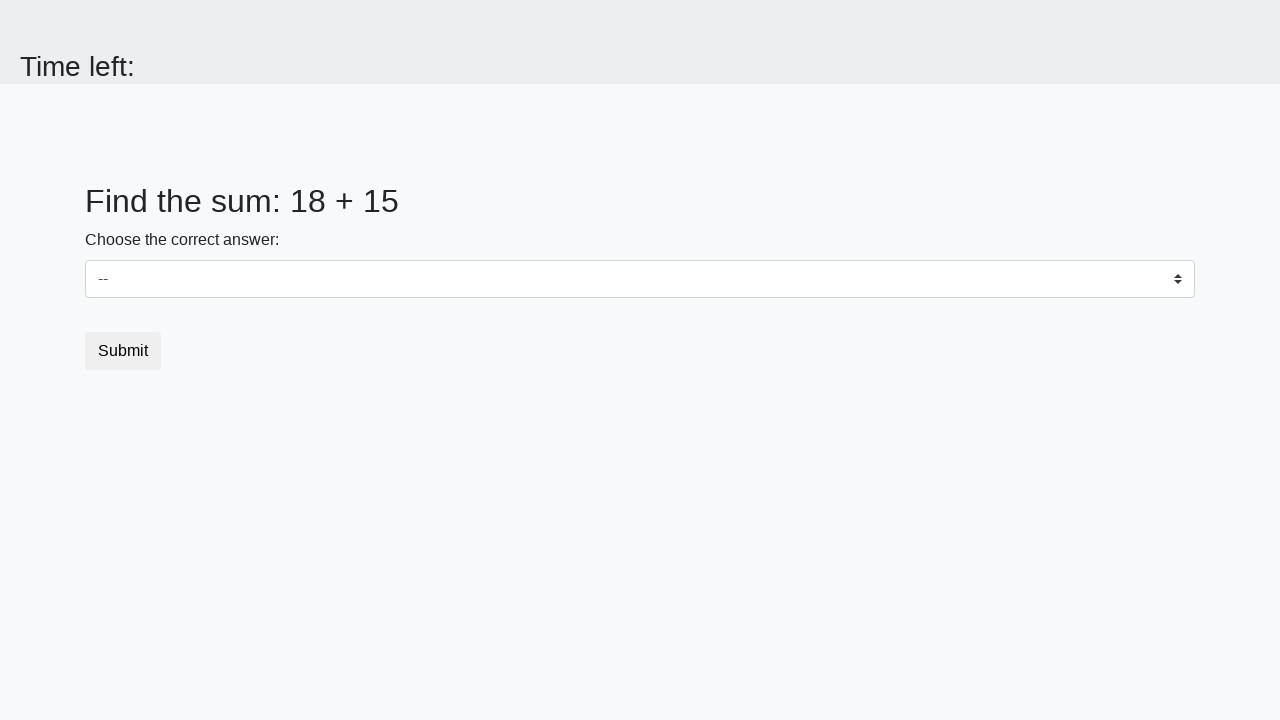

Waited for result page to load
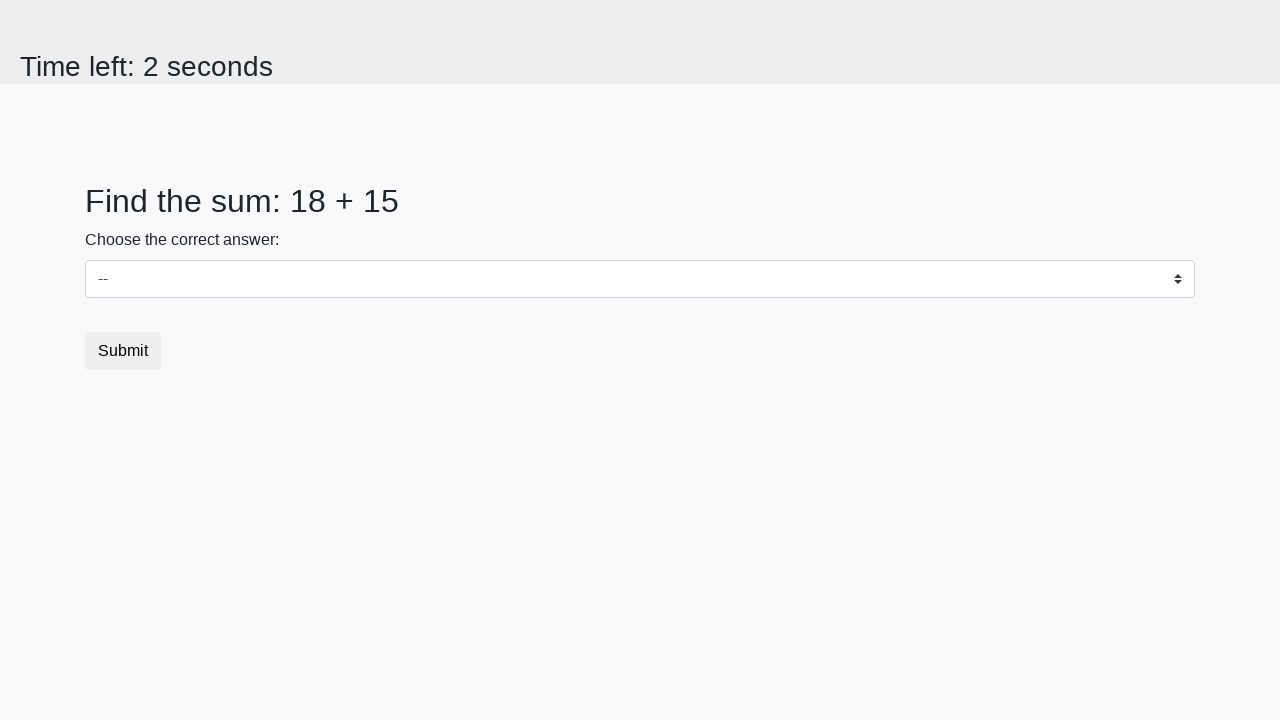

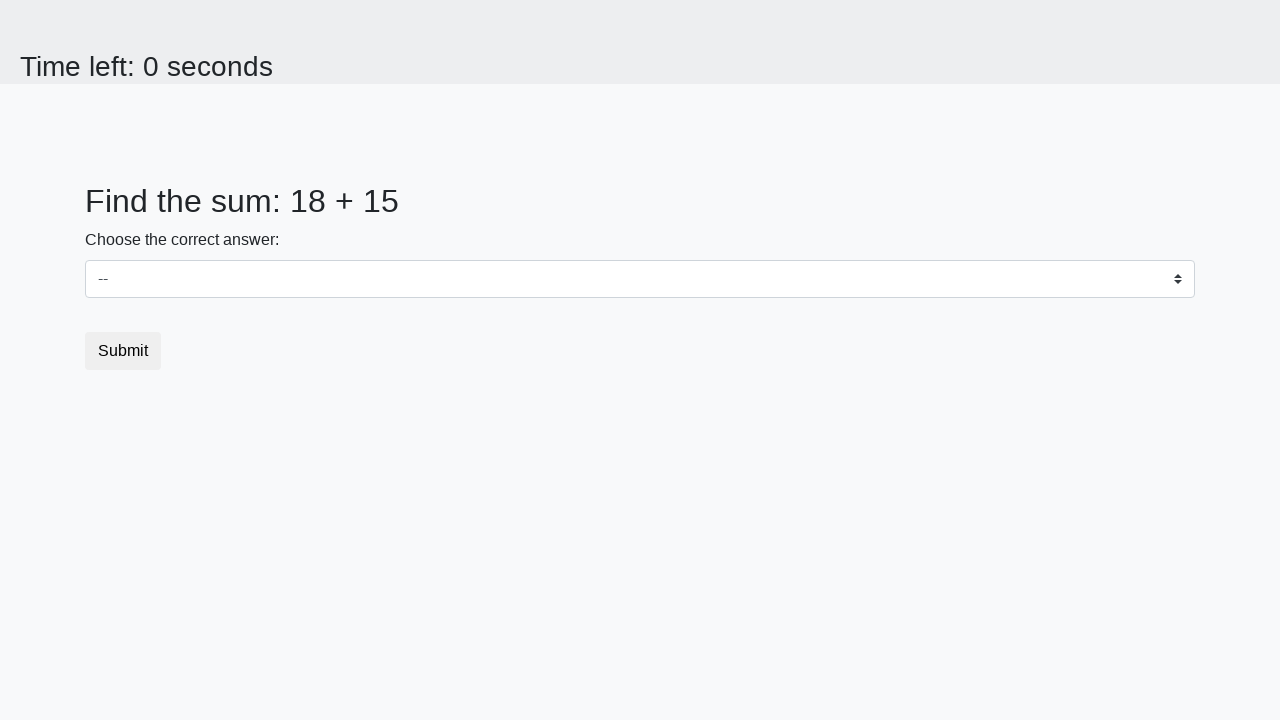